Tests right-click context menu functionality by performing a context click on a button element

Starting URL: http://swisnl.github.io/jQuery-contextMenu/demo.html

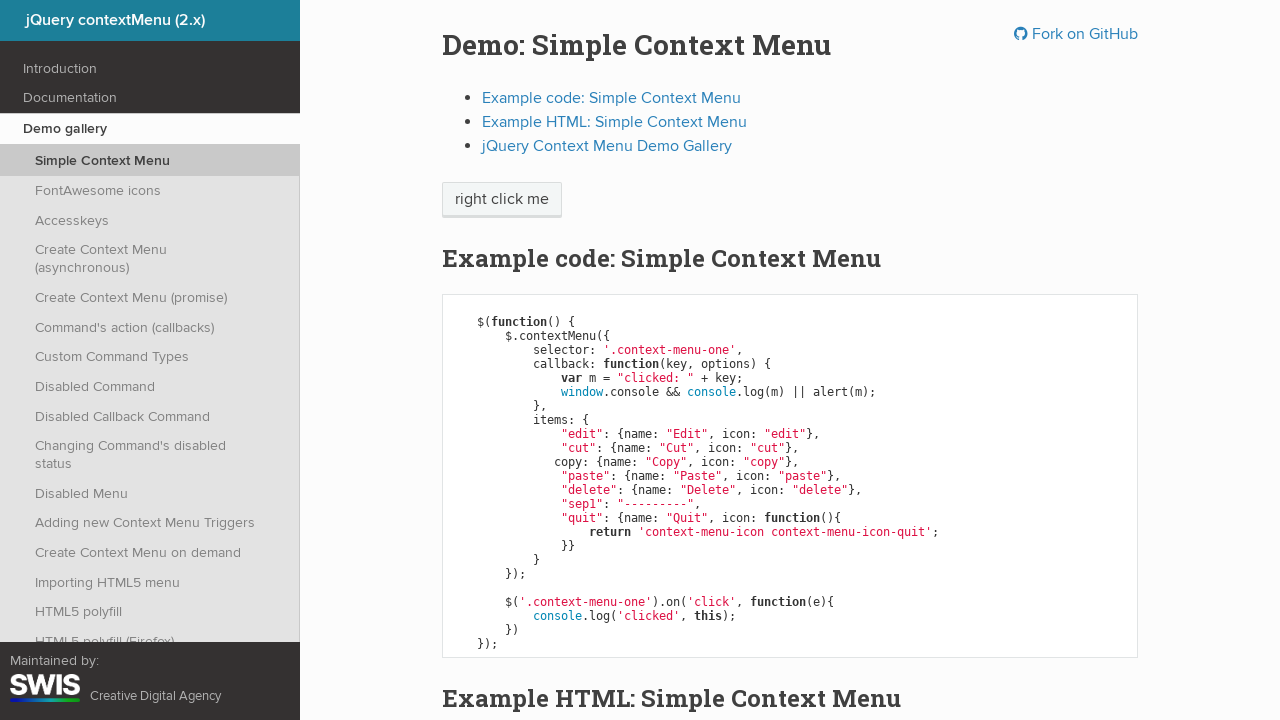

Located button element with context menu
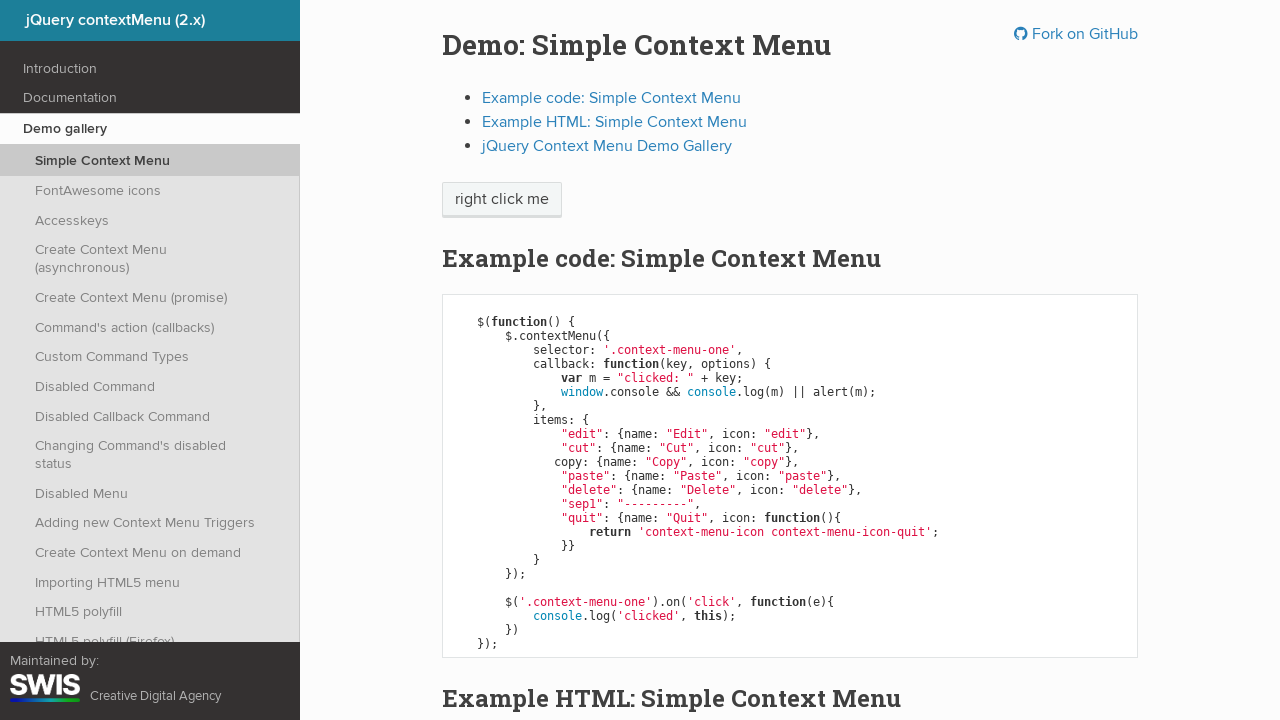

Performed right-click on button element at (502, 200) on xpath=//span[@class='context-menu-one btn btn-neutral']
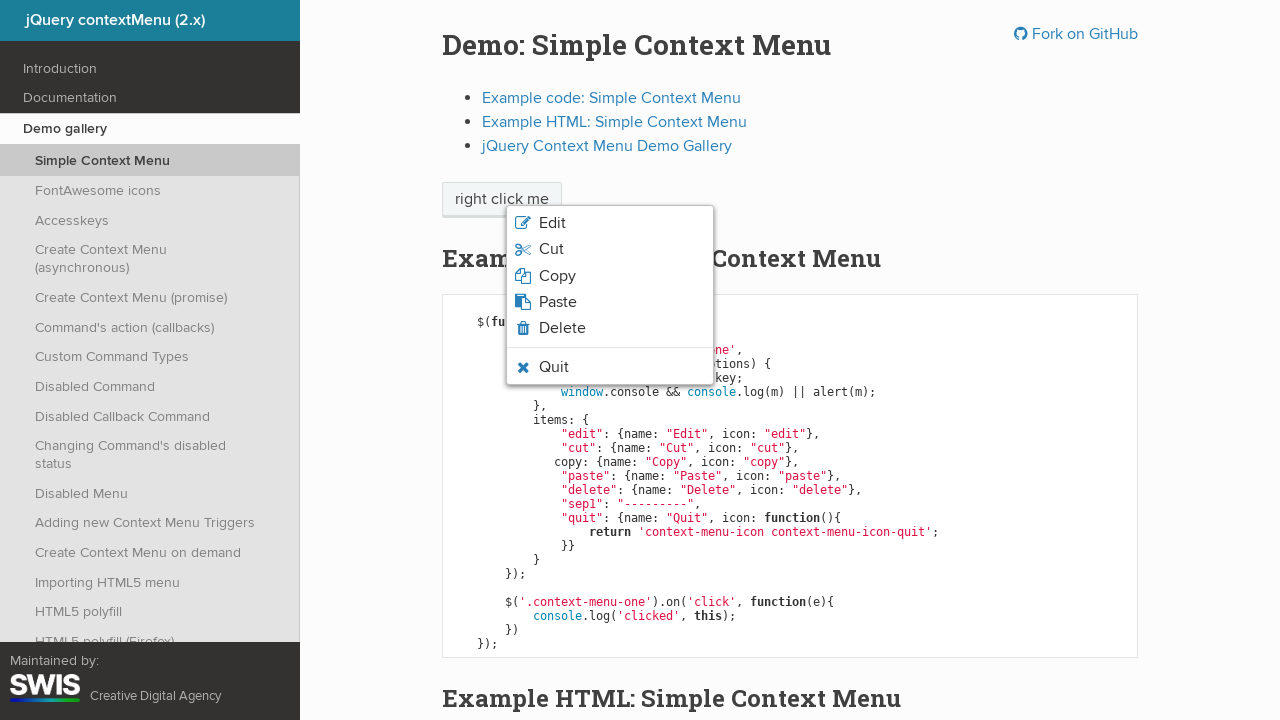

Context menu appeared
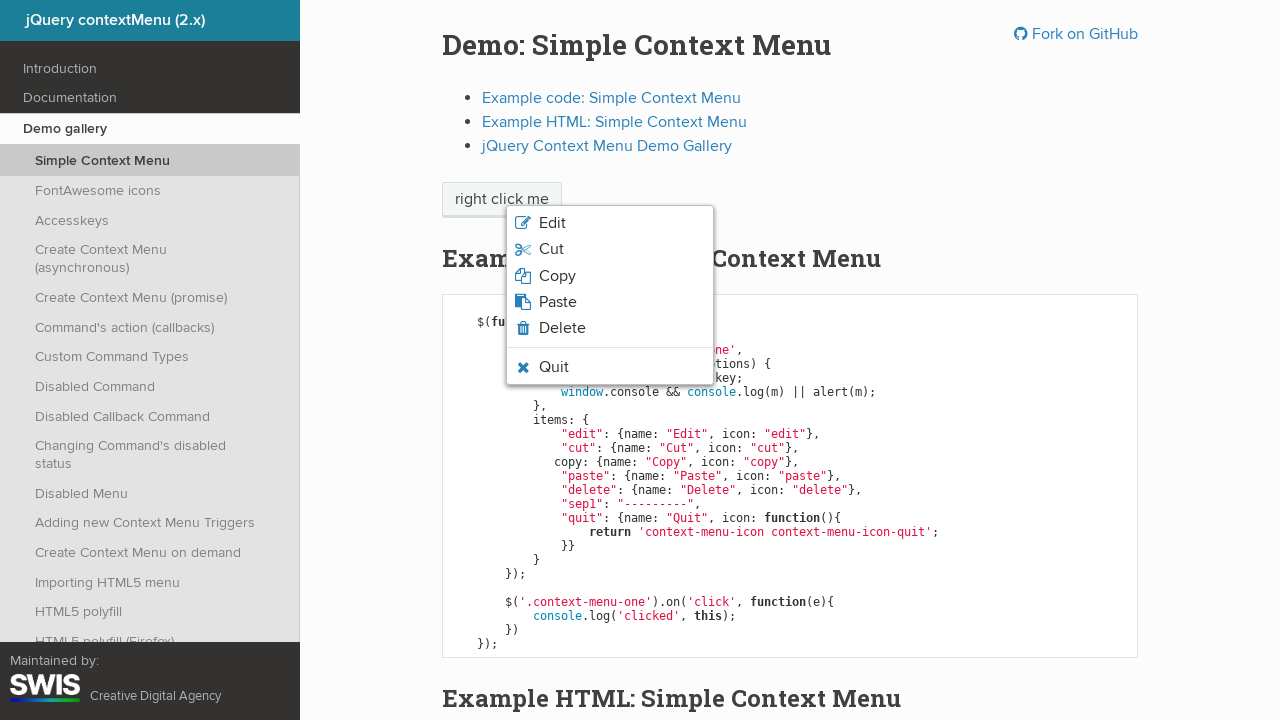

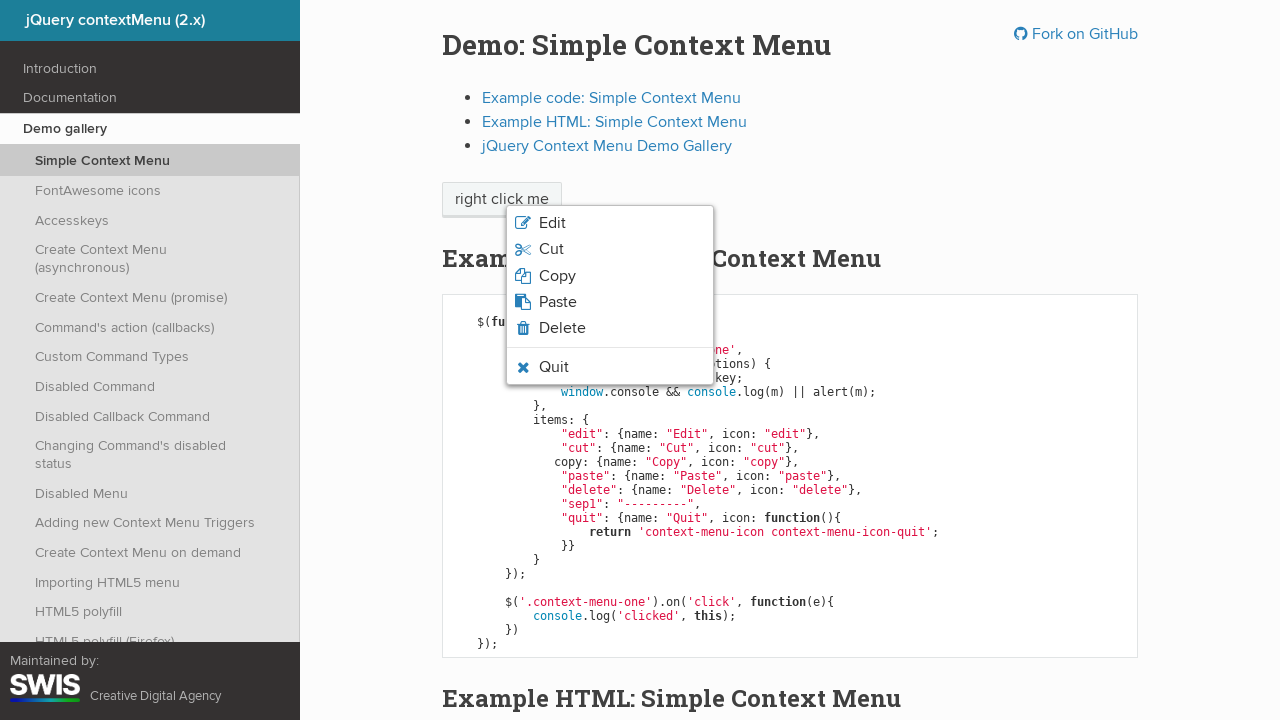